Tests dropdown functionality by selecting "Option 2" from a dropdown menu on a public test site

Starting URL: http://the-internet.herokuapp.com/dropdown

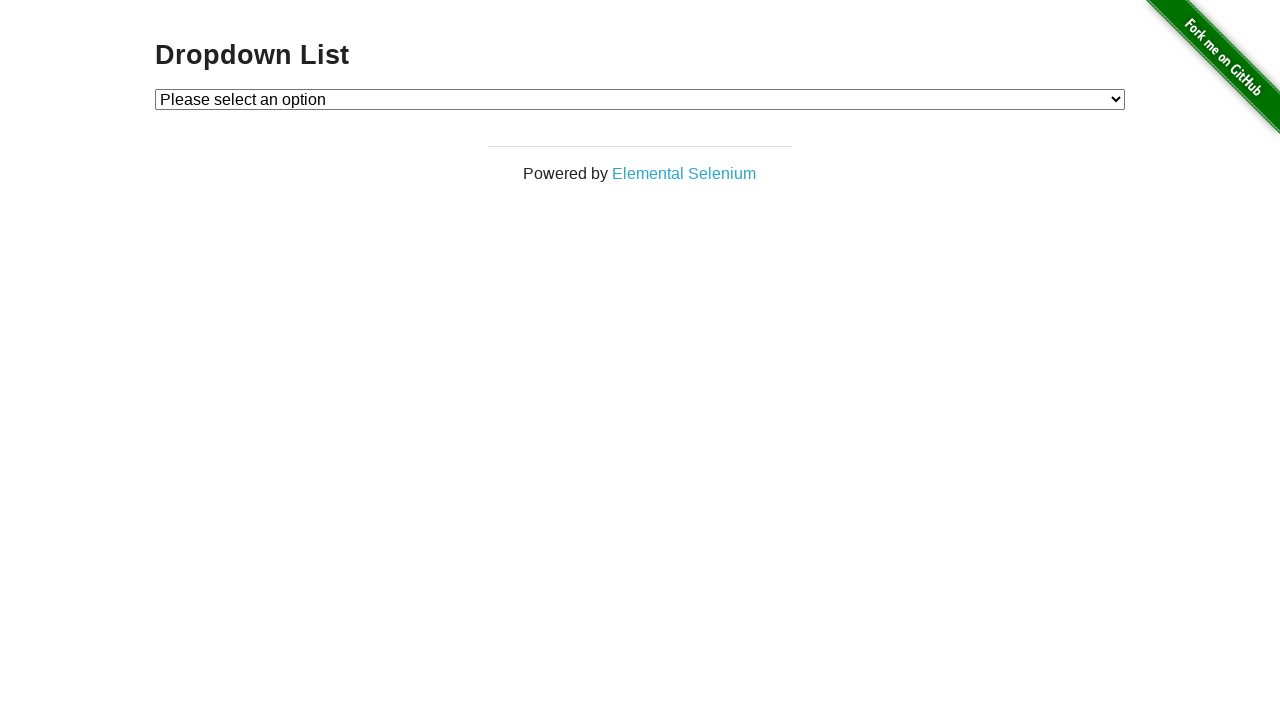

Waited for dropdown element to be available
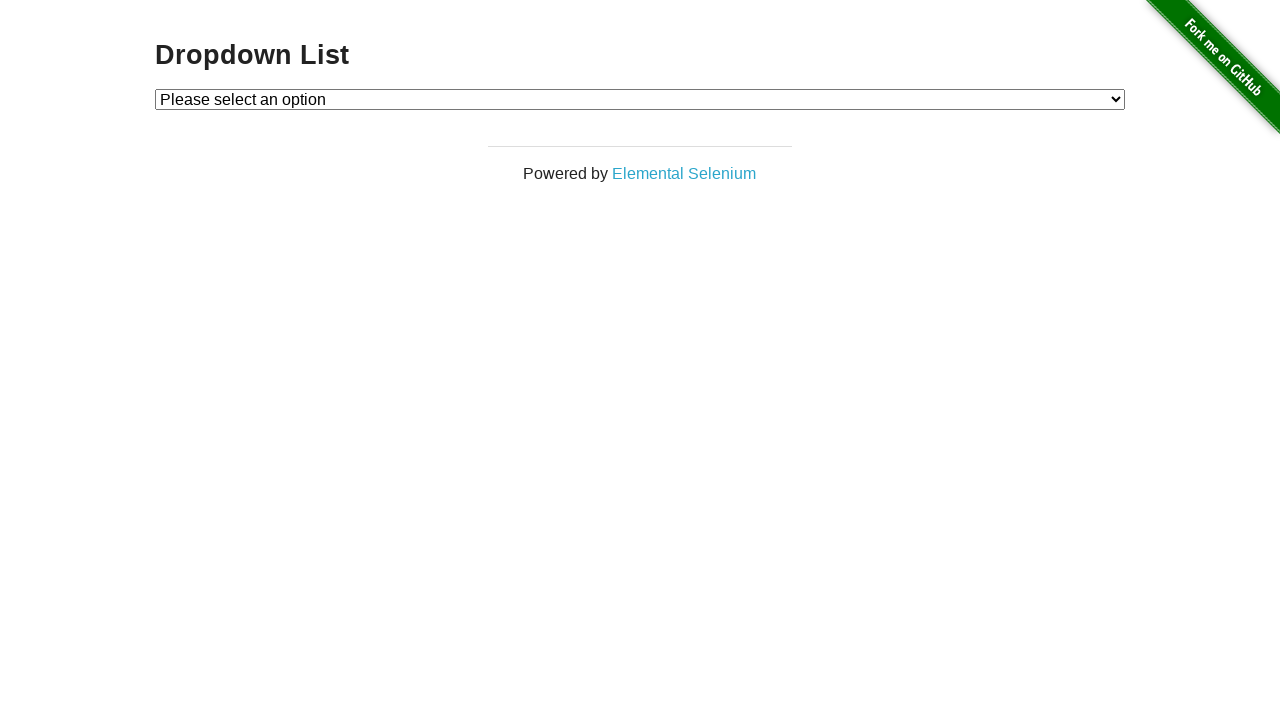

Selected 'Option 2' from the dropdown menu on #dropdown
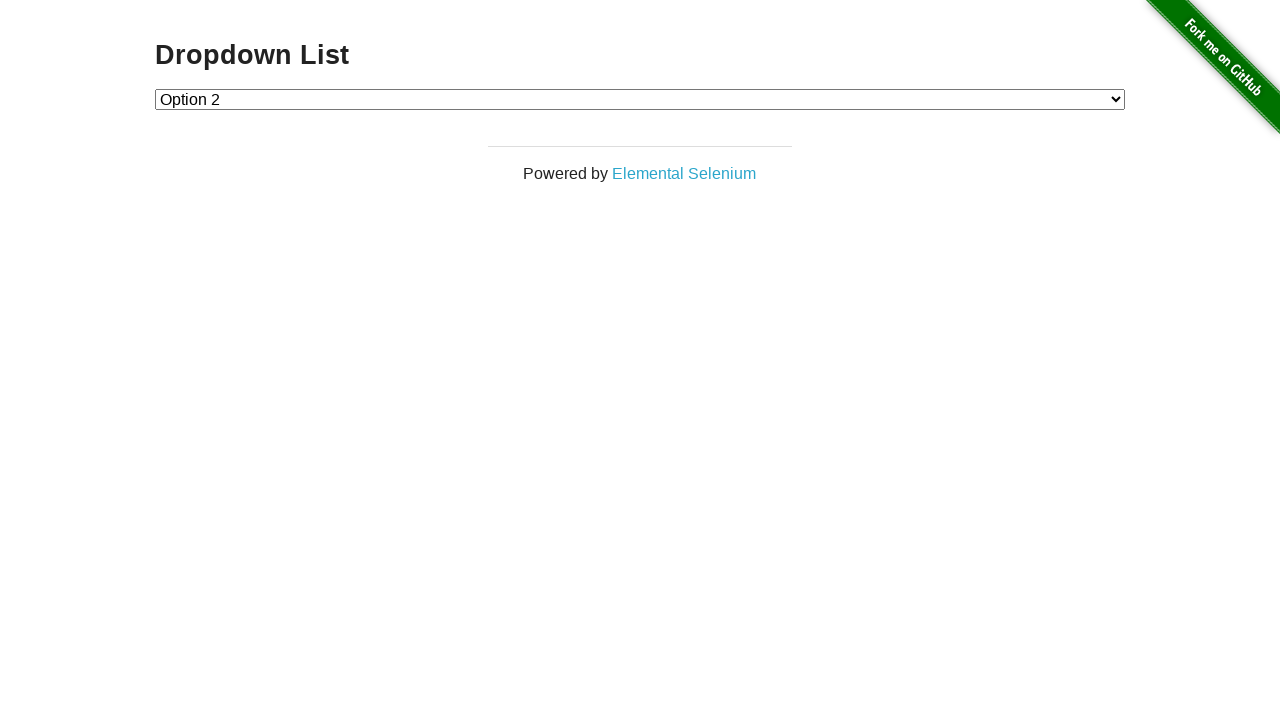

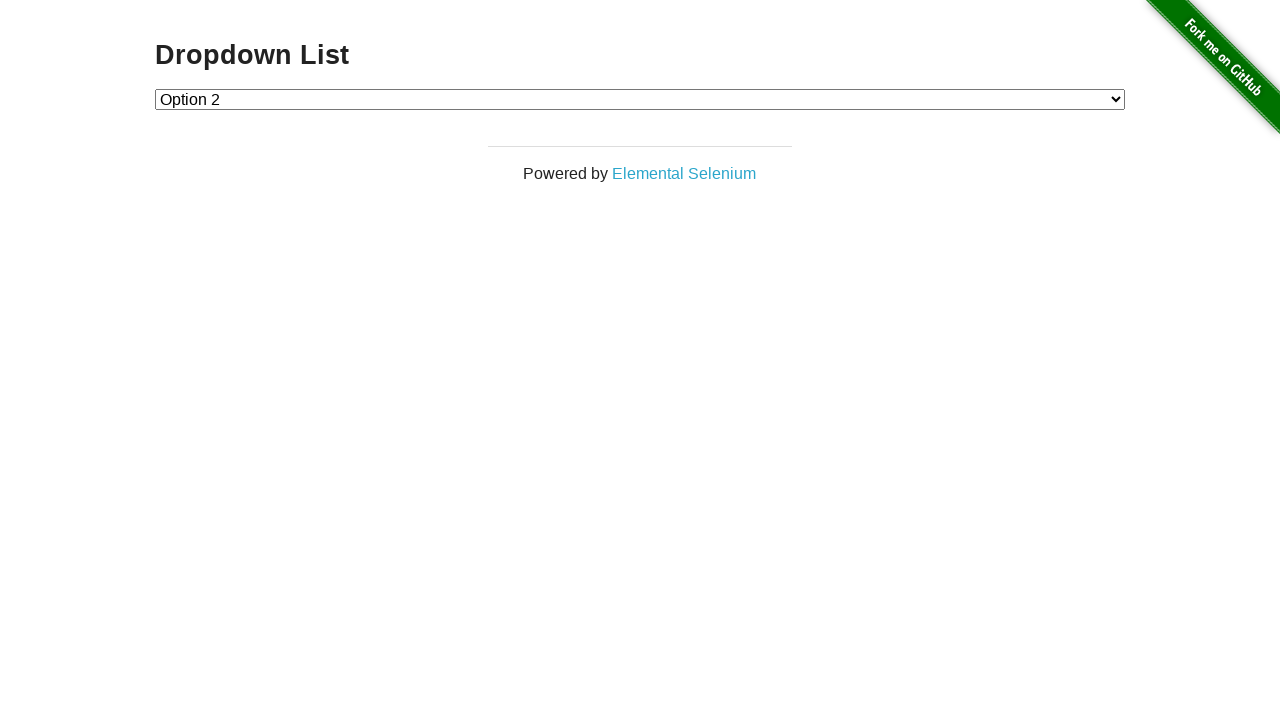